Tests VueJS dropdown component by selecting an option from the dropdown menu

Starting URL: https://mikerodham.github.io/vue-dropdowns/

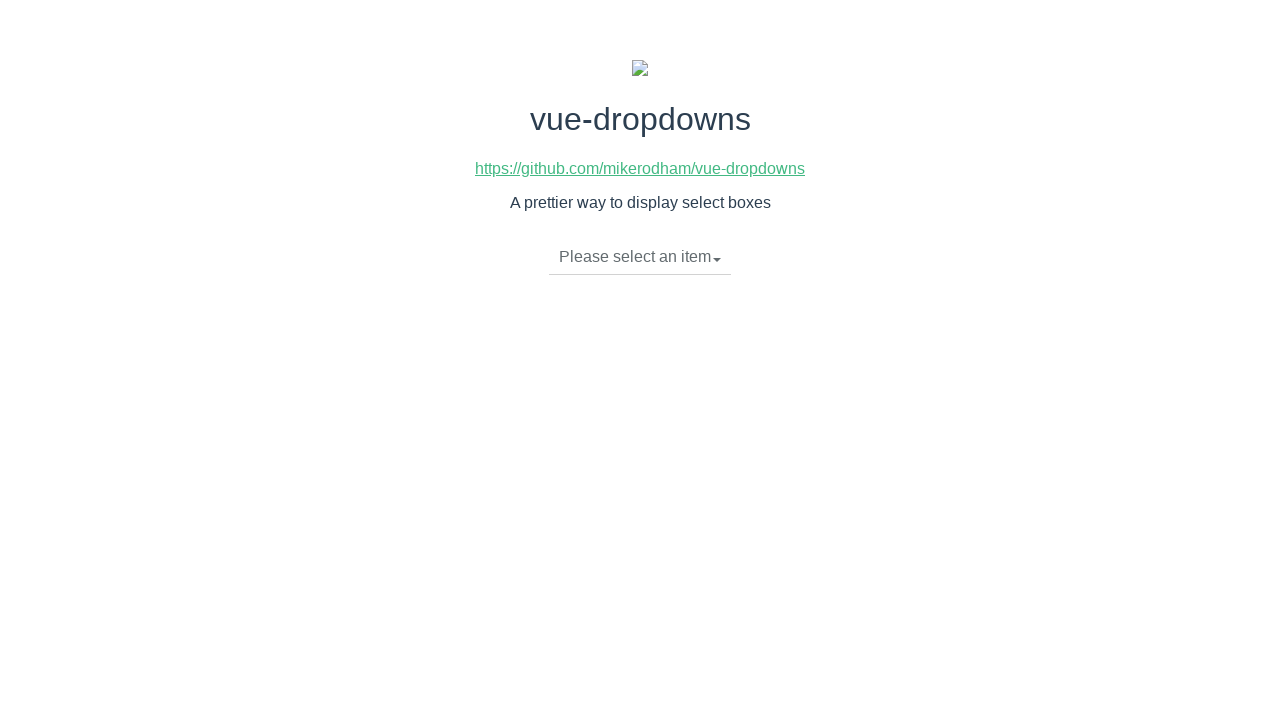

Clicked dropdown toggle to open VueJS dropdown menu at (640, 257) on li.dropdown-toggle
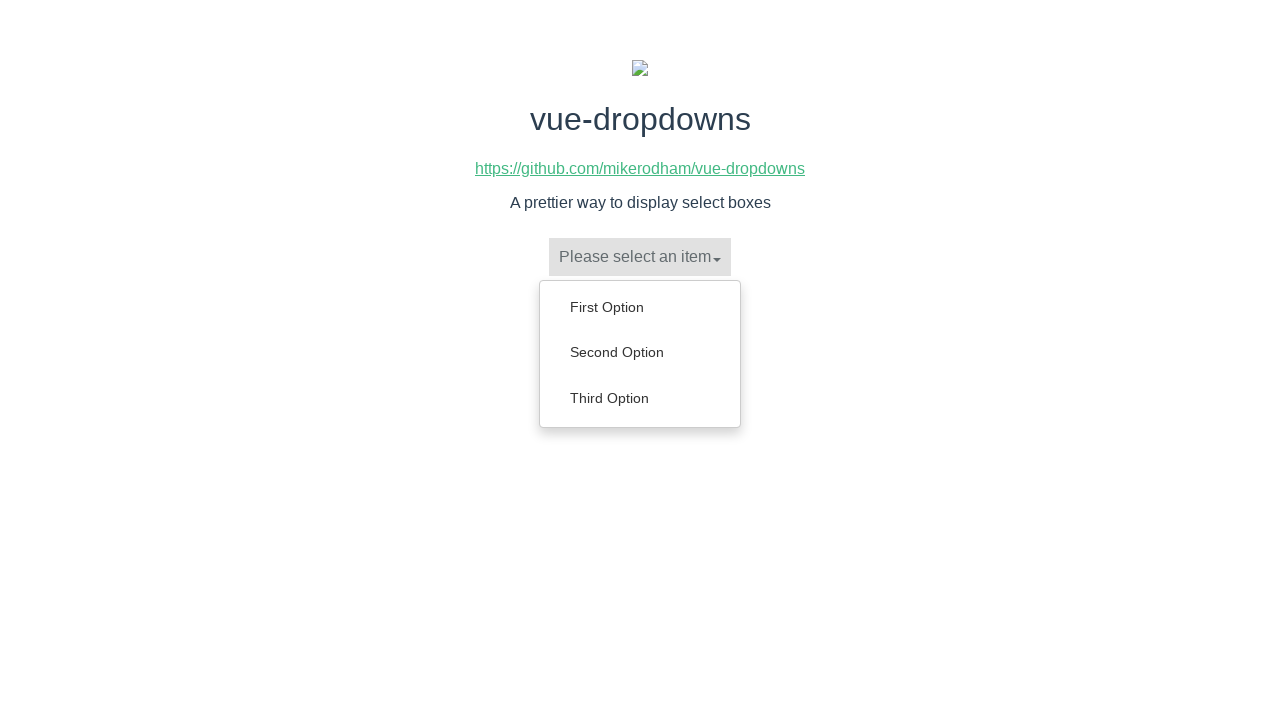

Dropdown menu options loaded
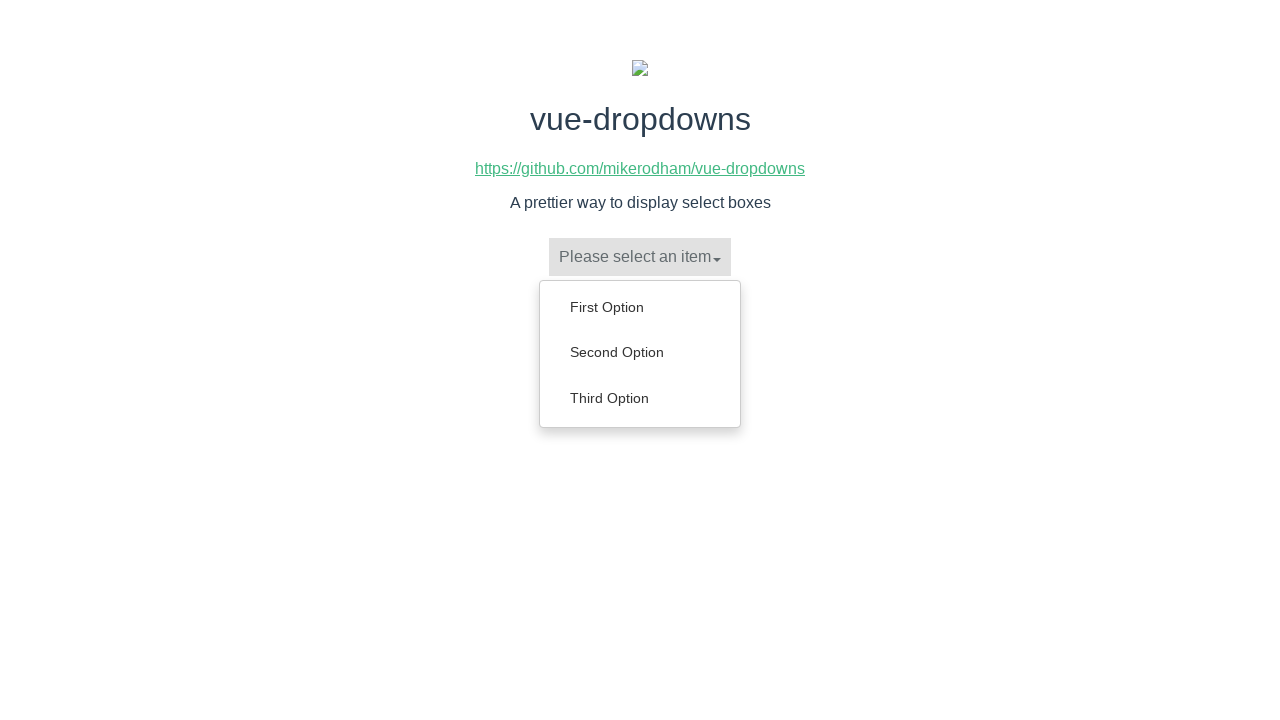

Selected 'Third Option' from dropdown menu at (640, 398) on ul.dropdown-menu li a:has-text('Third Option')
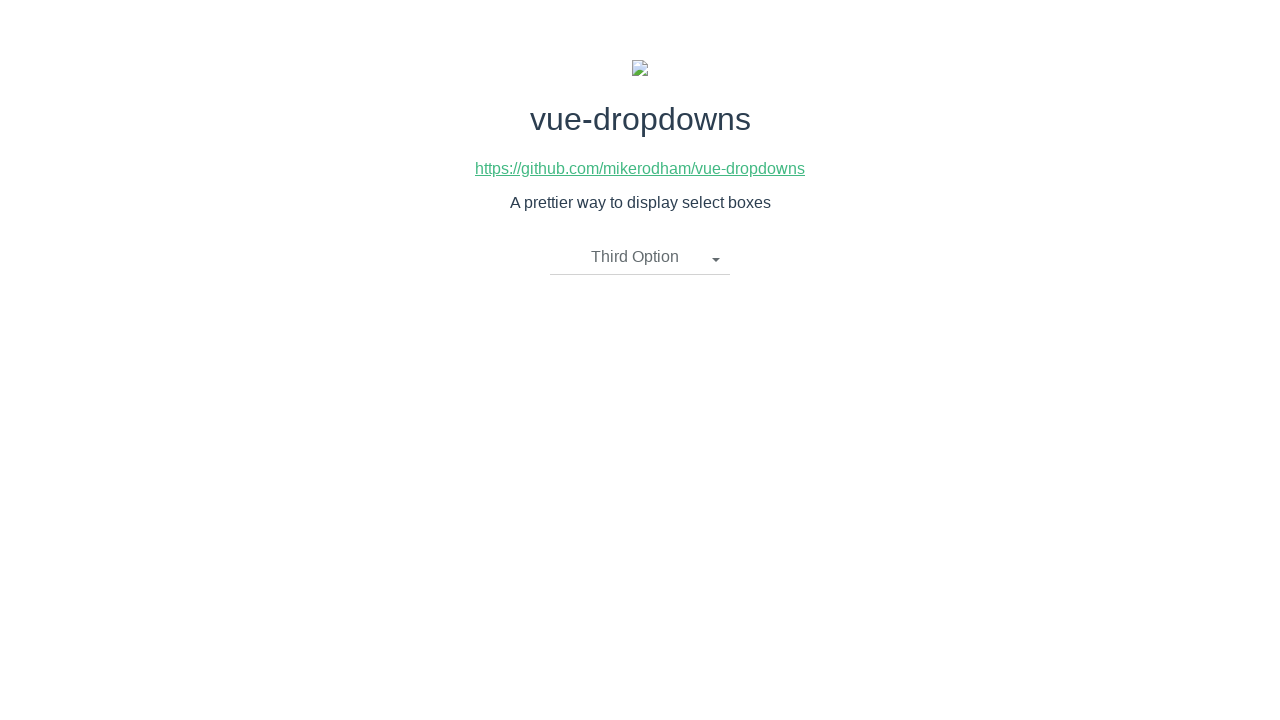

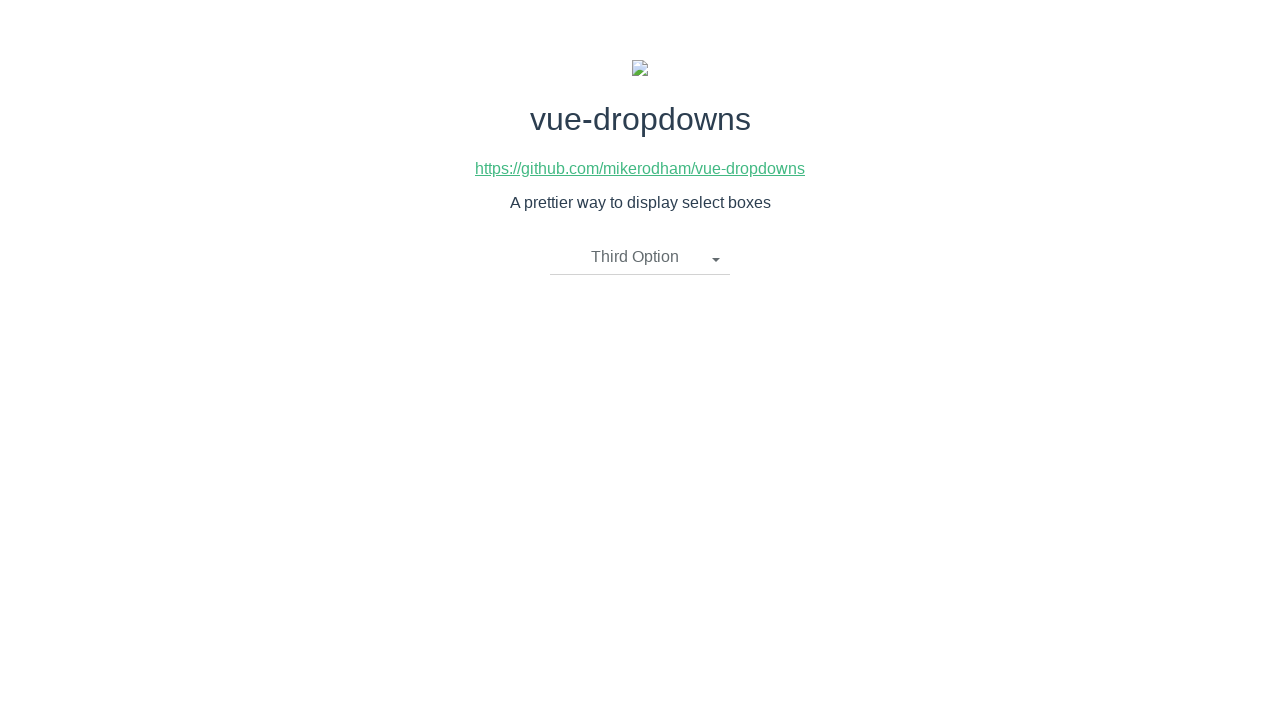